Tests checkbox functionality by verifying the first checkbox is unchecked, clicking it to check it, then verifying the second checkbox is checked and unchecking it.

Starting URL: https://the-internet.herokuapp.com/checkboxes

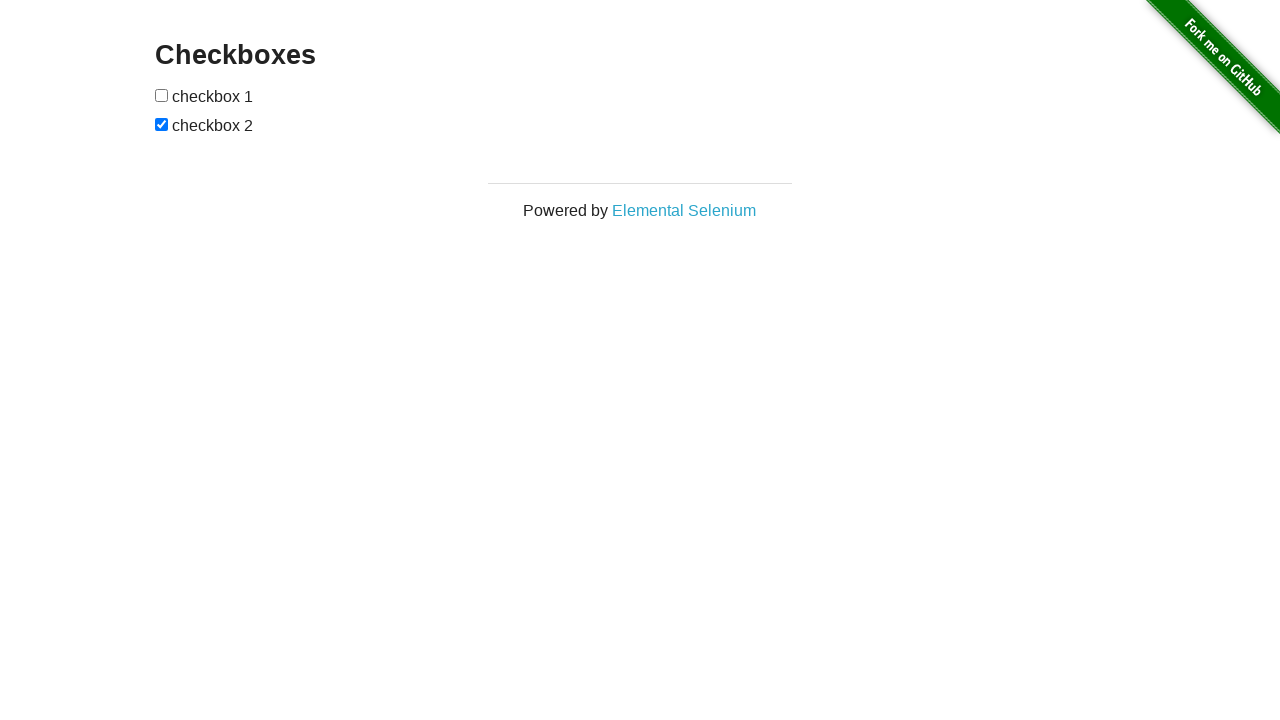

Located all checkboxes on the page
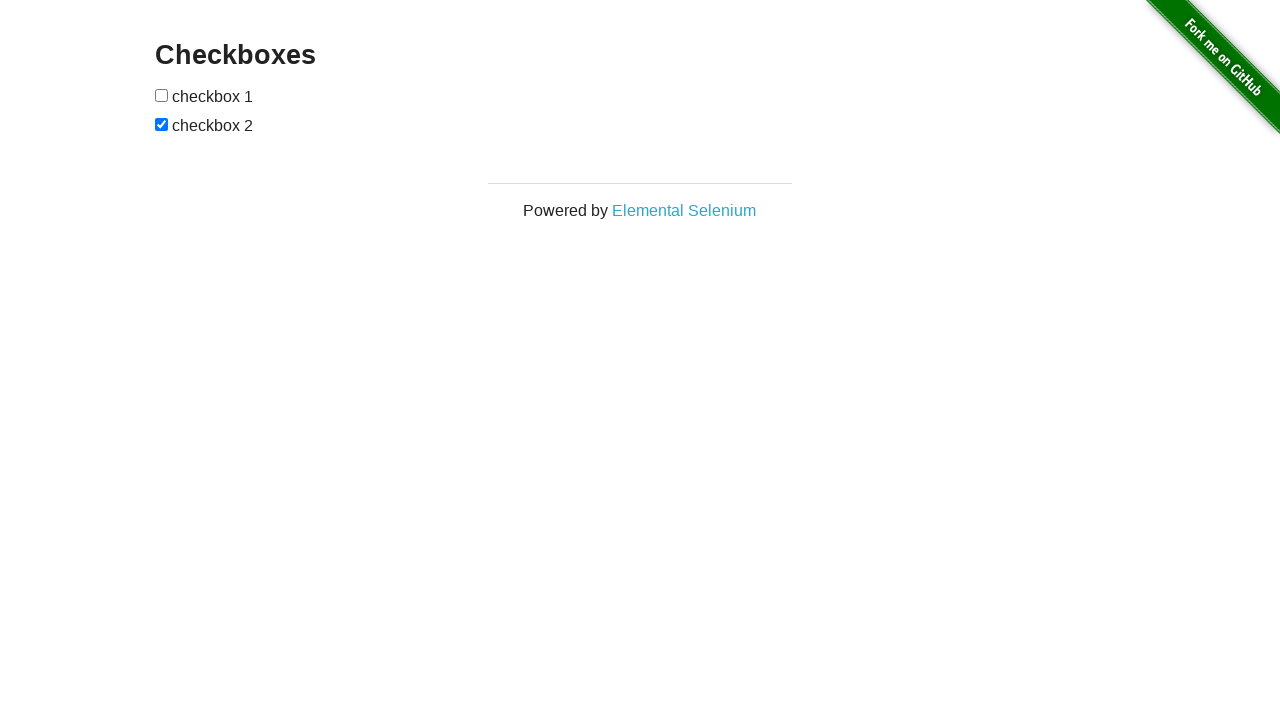

Selected first checkbox
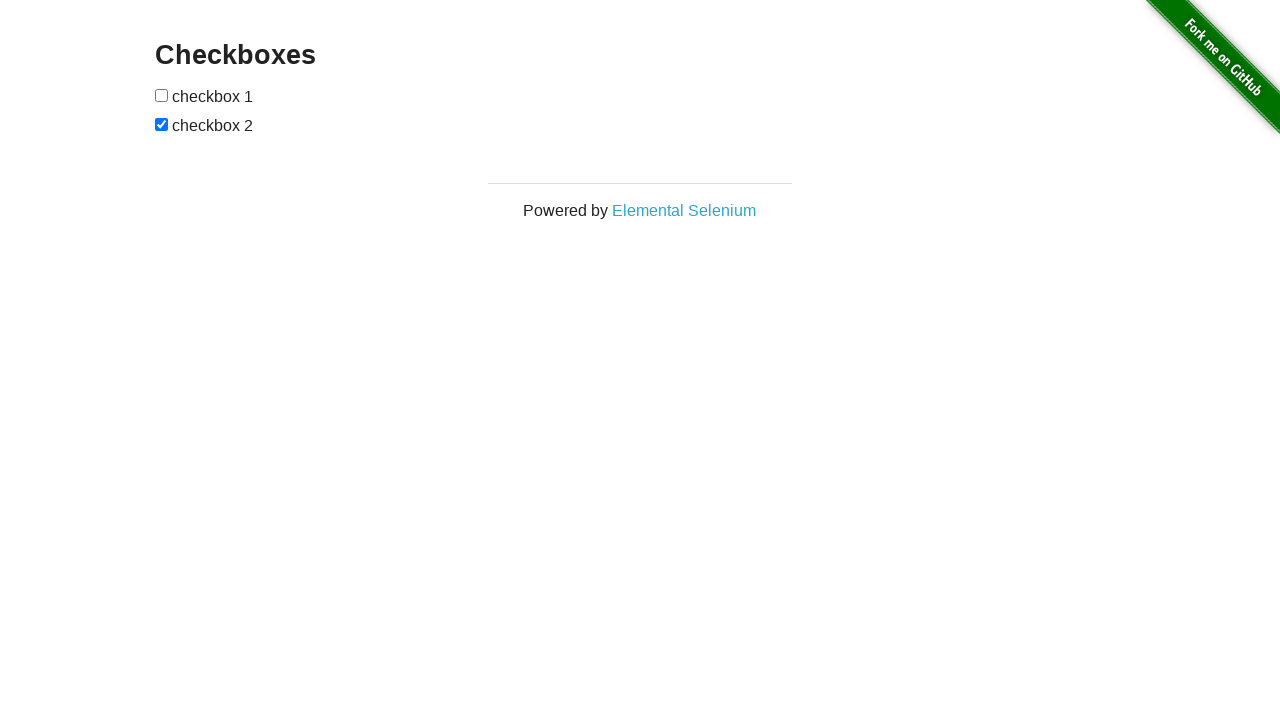

Verified first checkbox is unchecked initially
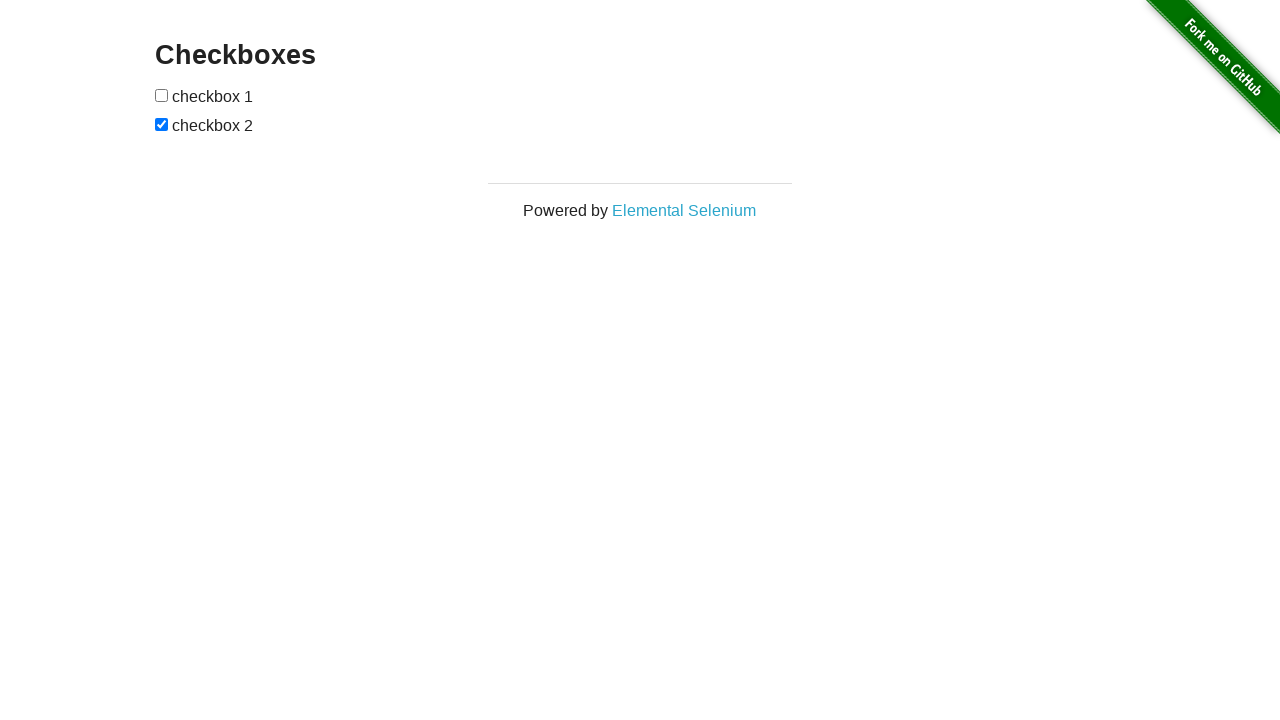

Clicked first checkbox to check it at (162, 95) on [type=checkbox] >> nth=0
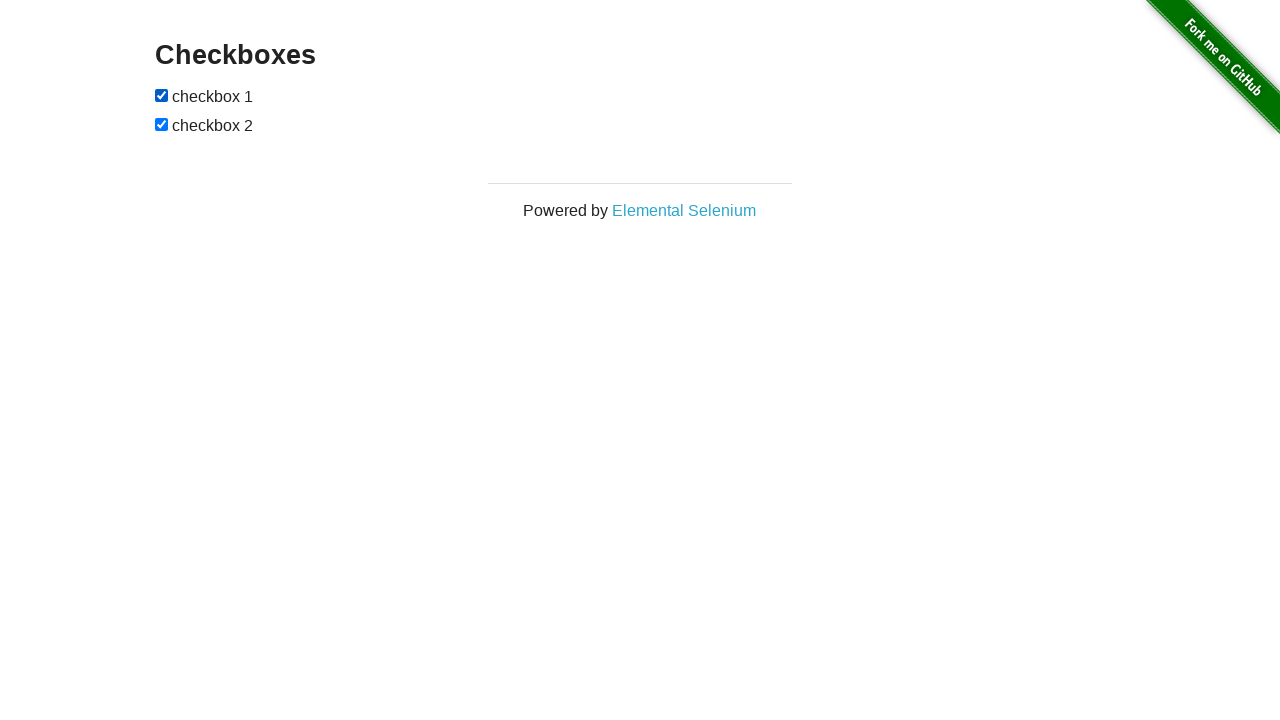

Verified first checkbox is now checked
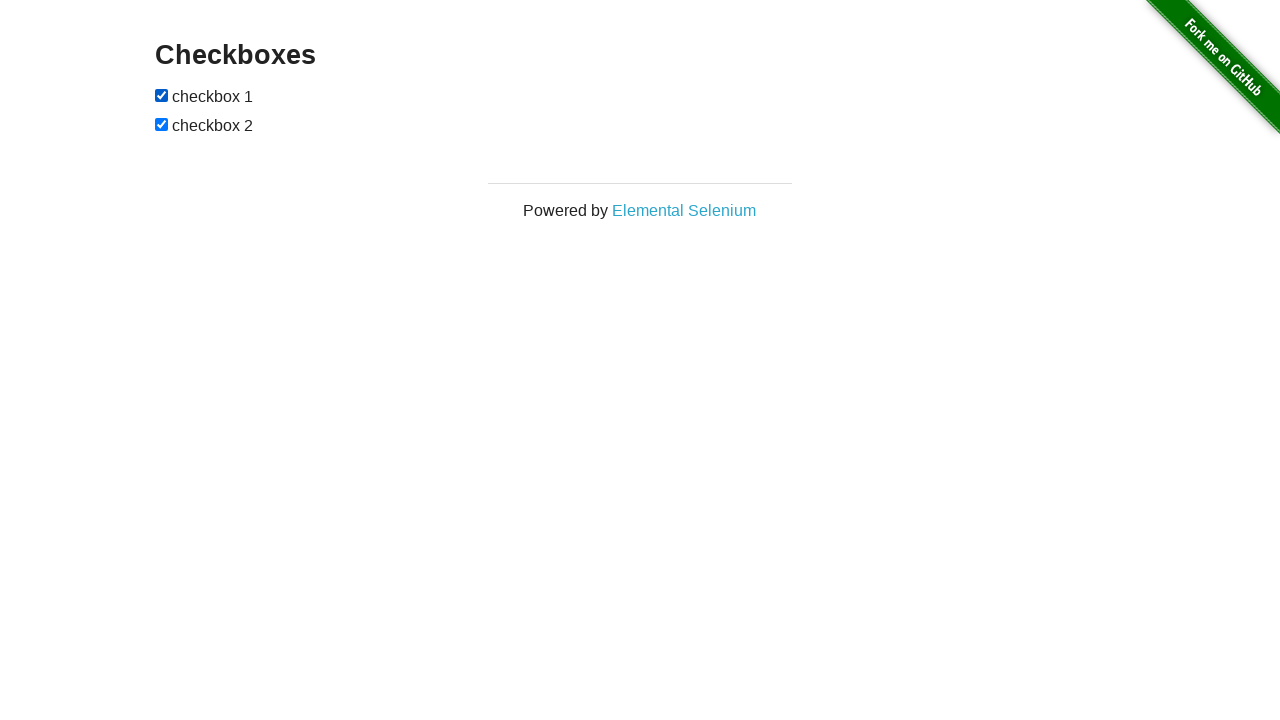

Selected second checkbox
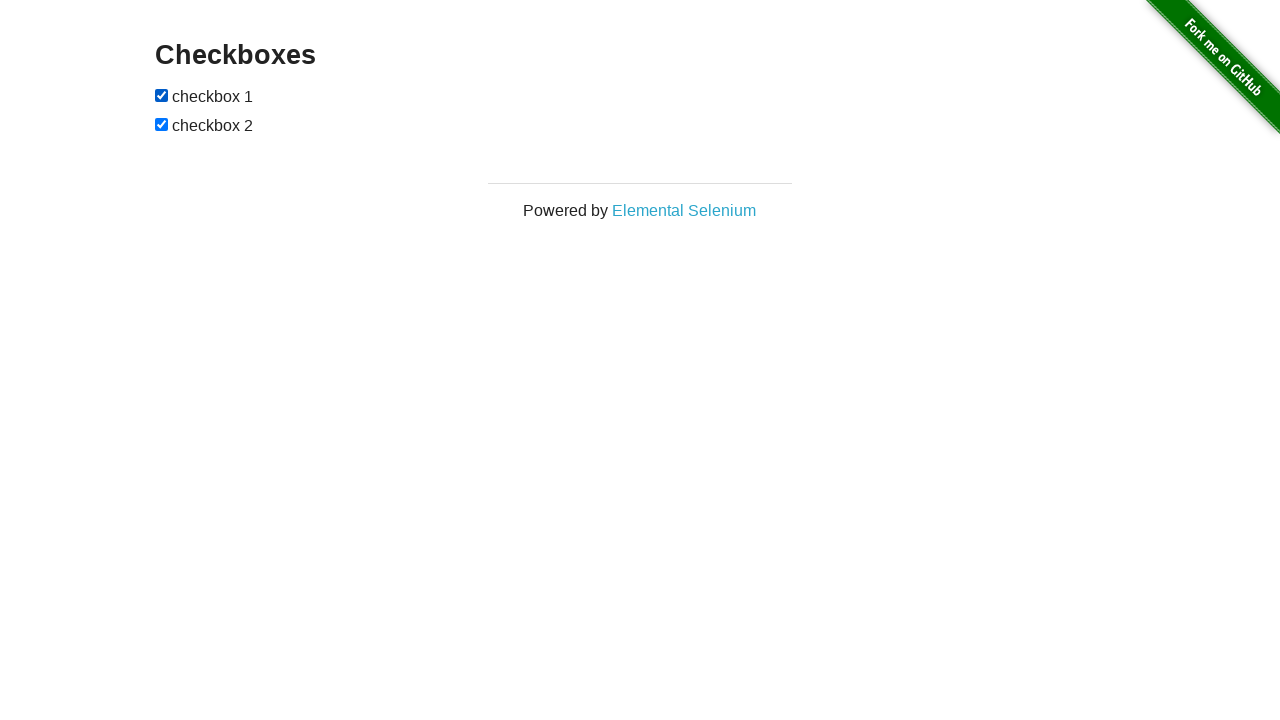

Verified second checkbox is checked initially
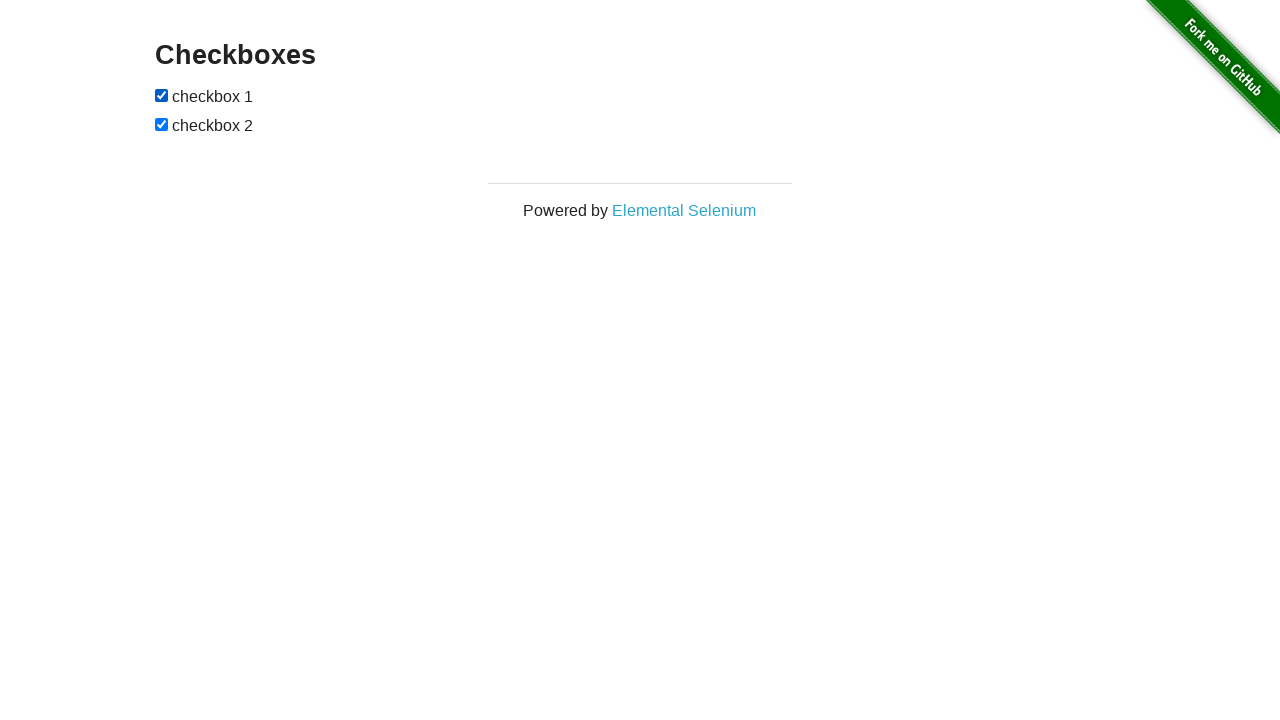

Clicked second checkbox to uncheck it at (162, 124) on [type=checkbox] >> nth=1
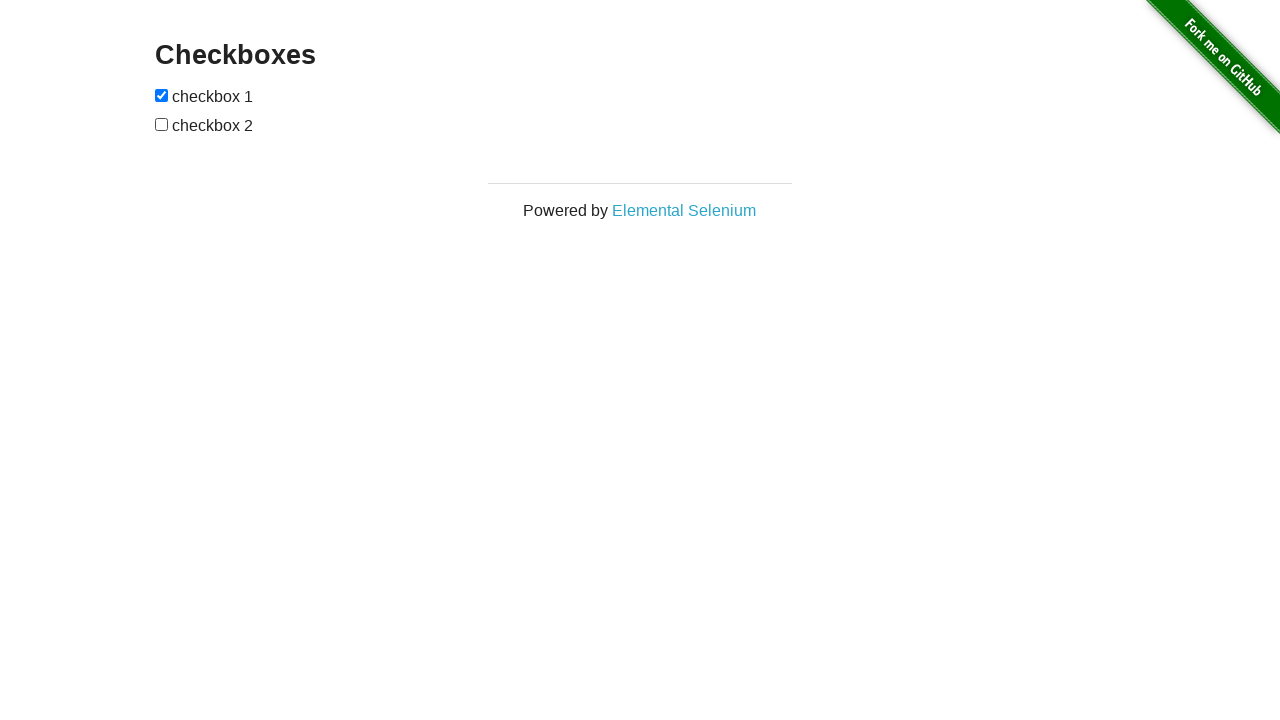

Verified second checkbox is now unchecked
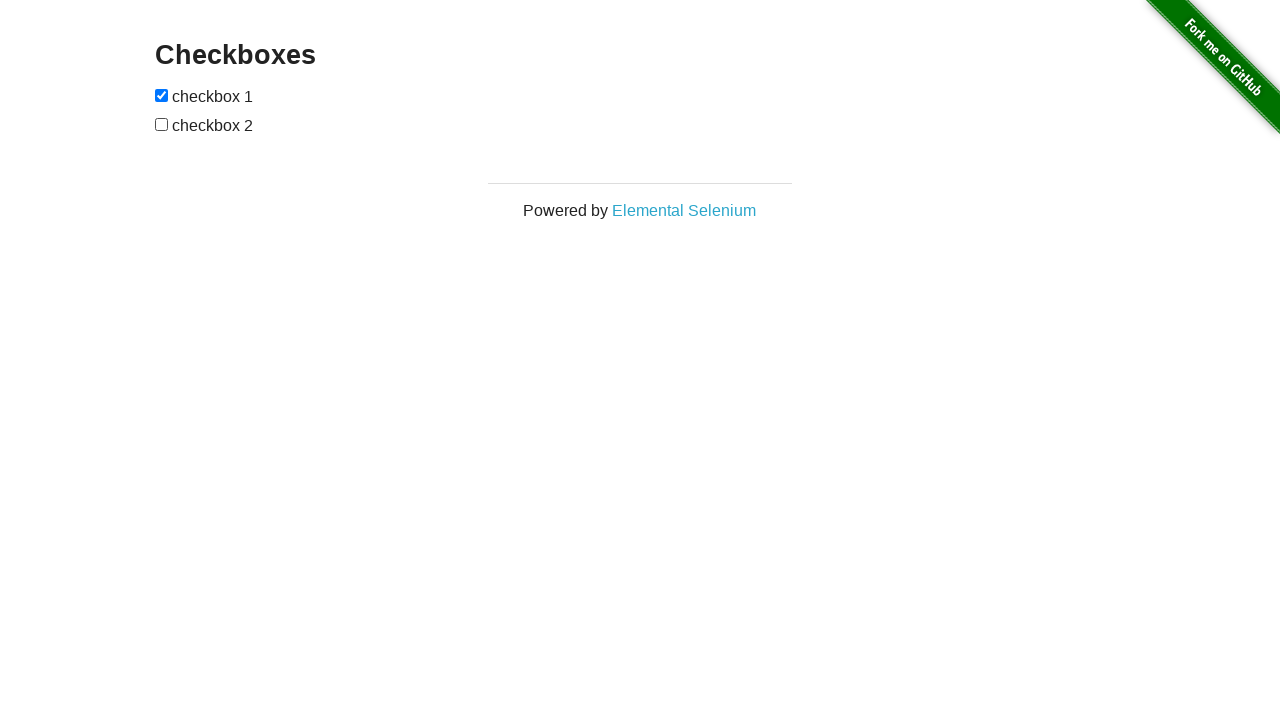

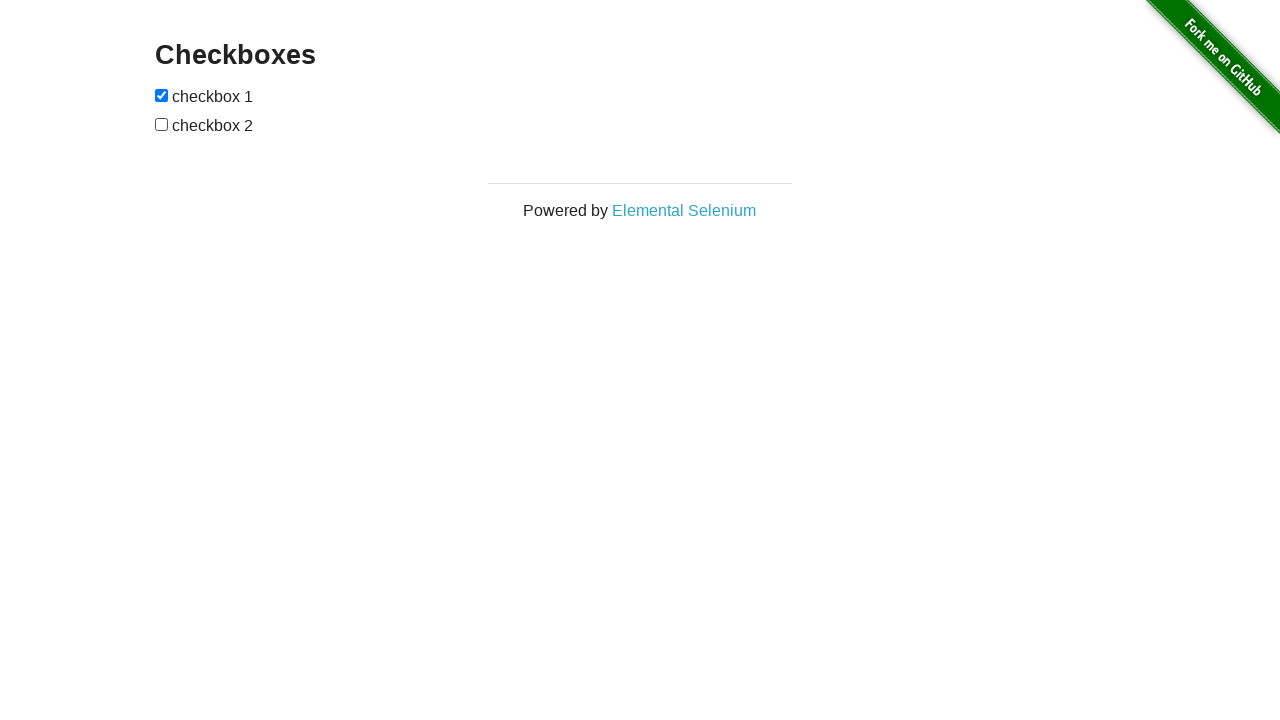